Tests checkout validation by attempting to purchase without filling required form fields, expecting validation alert

Starting URL: https://www.demoblaze.com

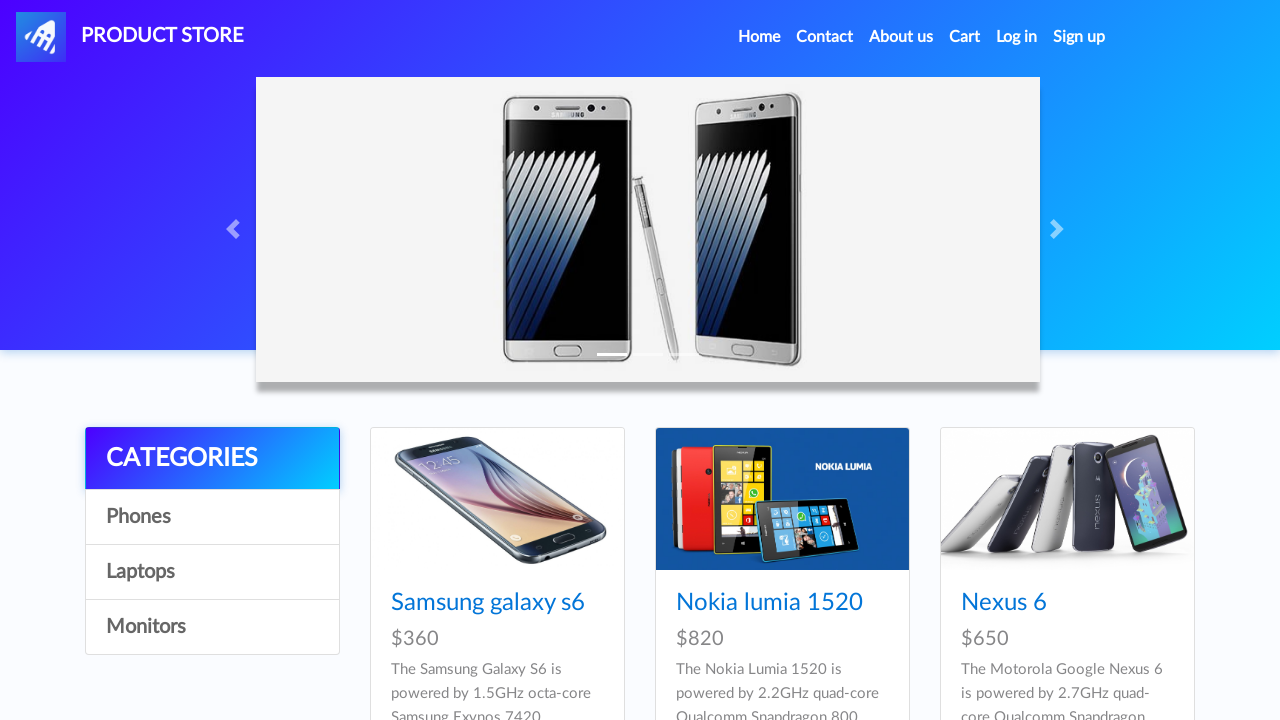

Clicked on Laptops category at (212, 572) on xpath=//div[@class='list-group']/a[text()='Laptops']
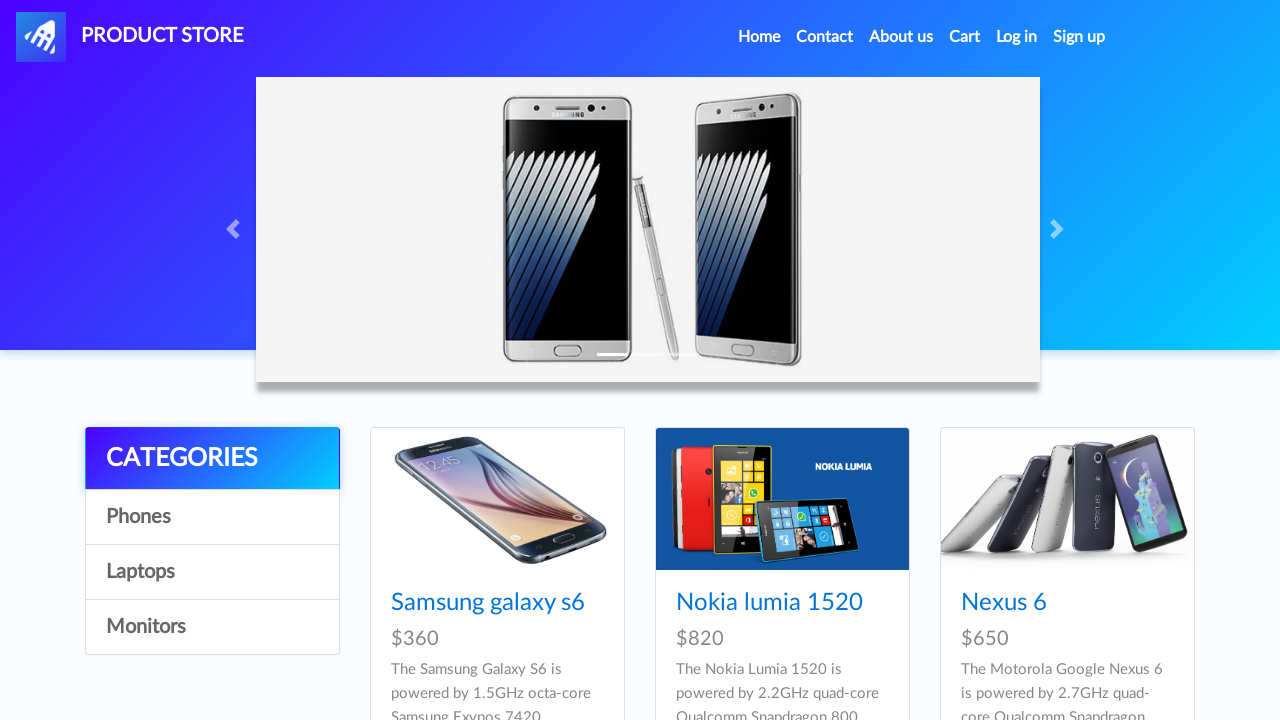

Sony vaio i5 product loaded in Laptops category
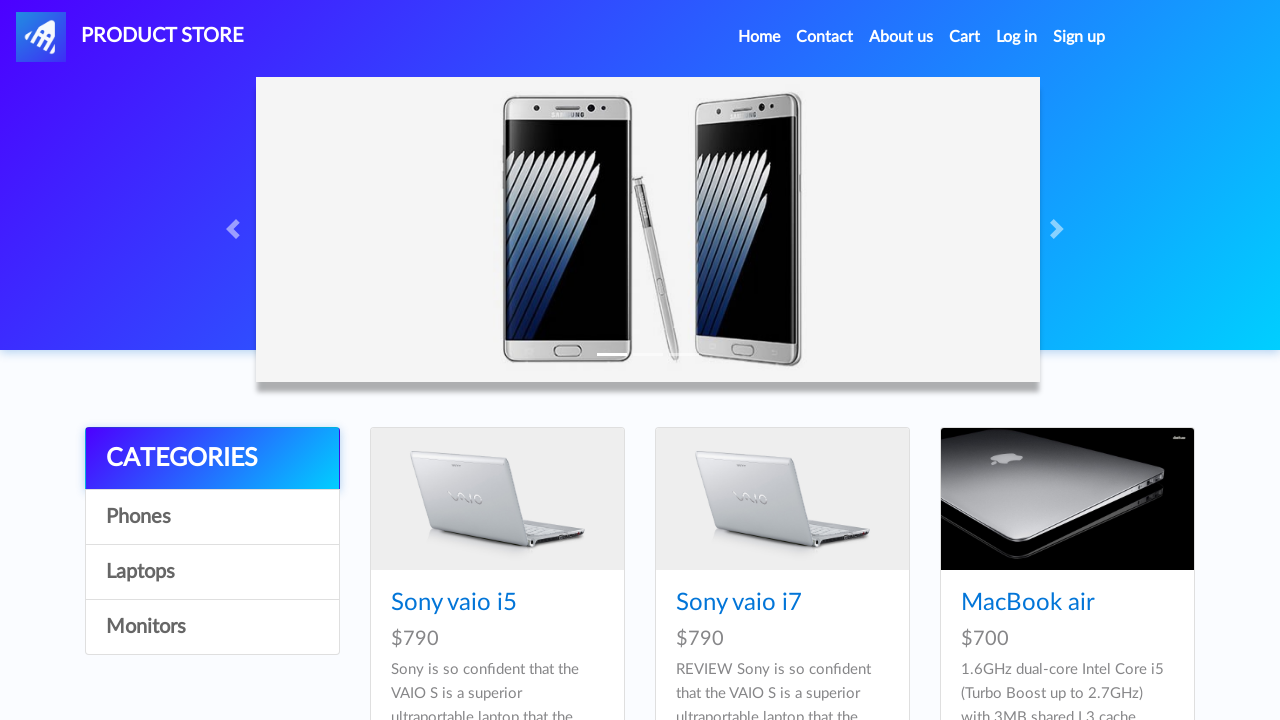

Clicked on Sony vaio i5 product at (454, 603) on xpath=//h4[@class='card-title']/a[text()='Sony vaio i5']
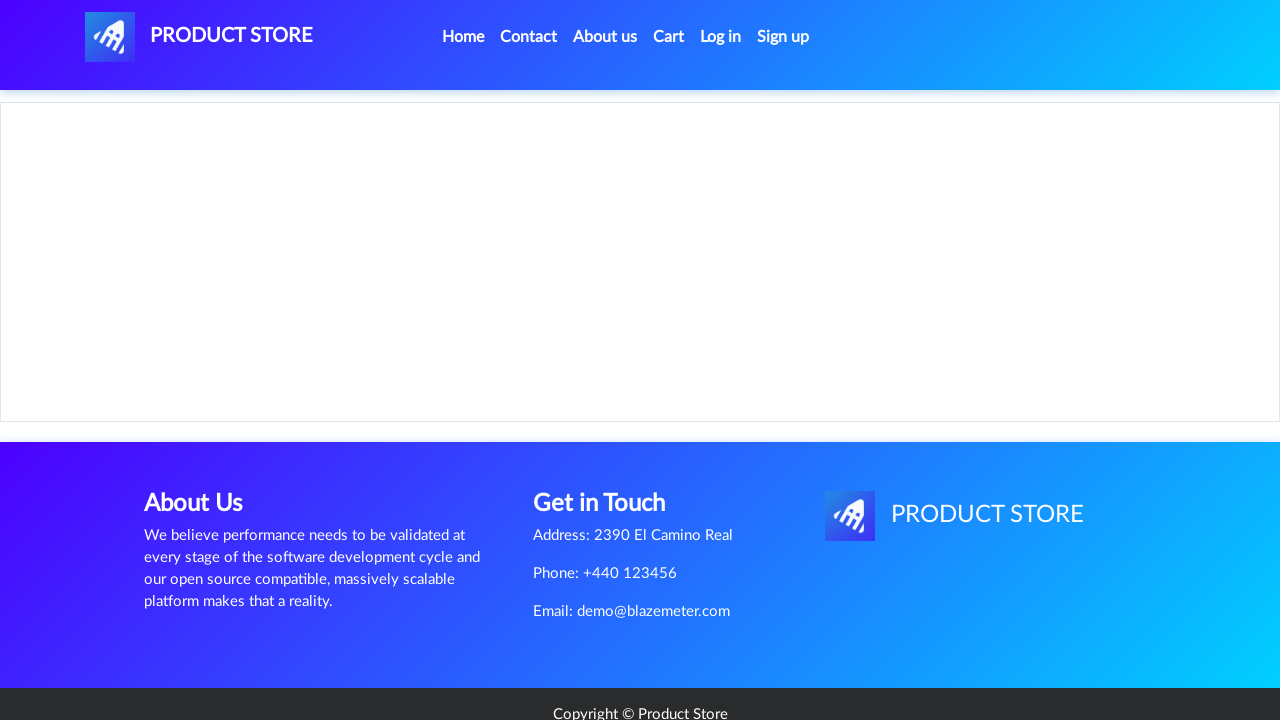

Sony vaio i5 product details page loaded
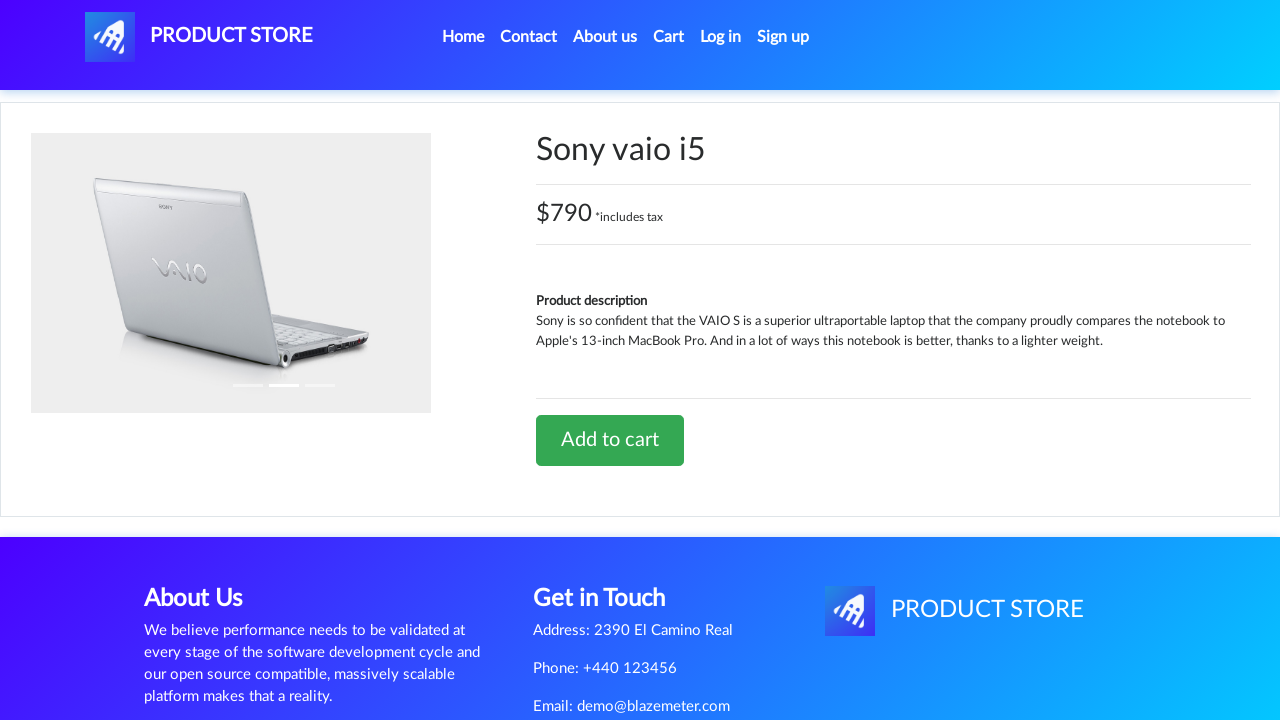

Clicked 'Add to cart' button for Sony vaio i5 at (610, 440) on xpath=//a[text()='Add to cart']
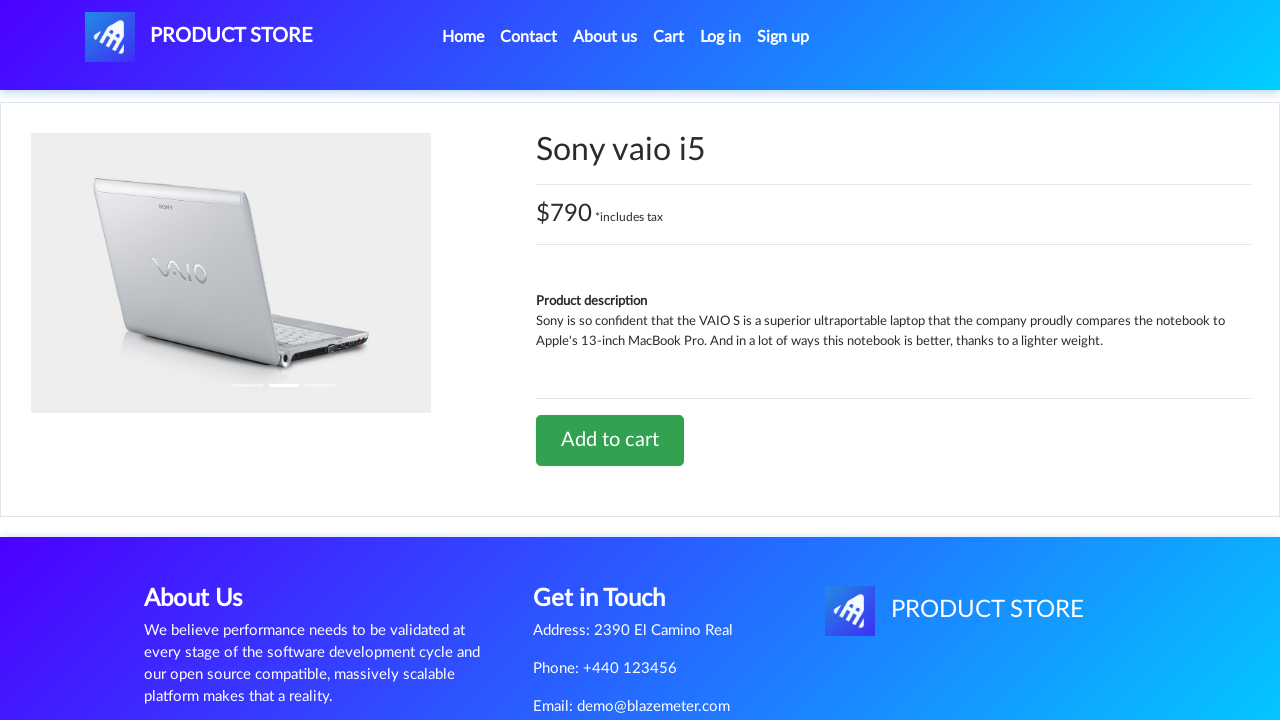

Accepted confirmation dialog for adding Sony vaio i5 to cart
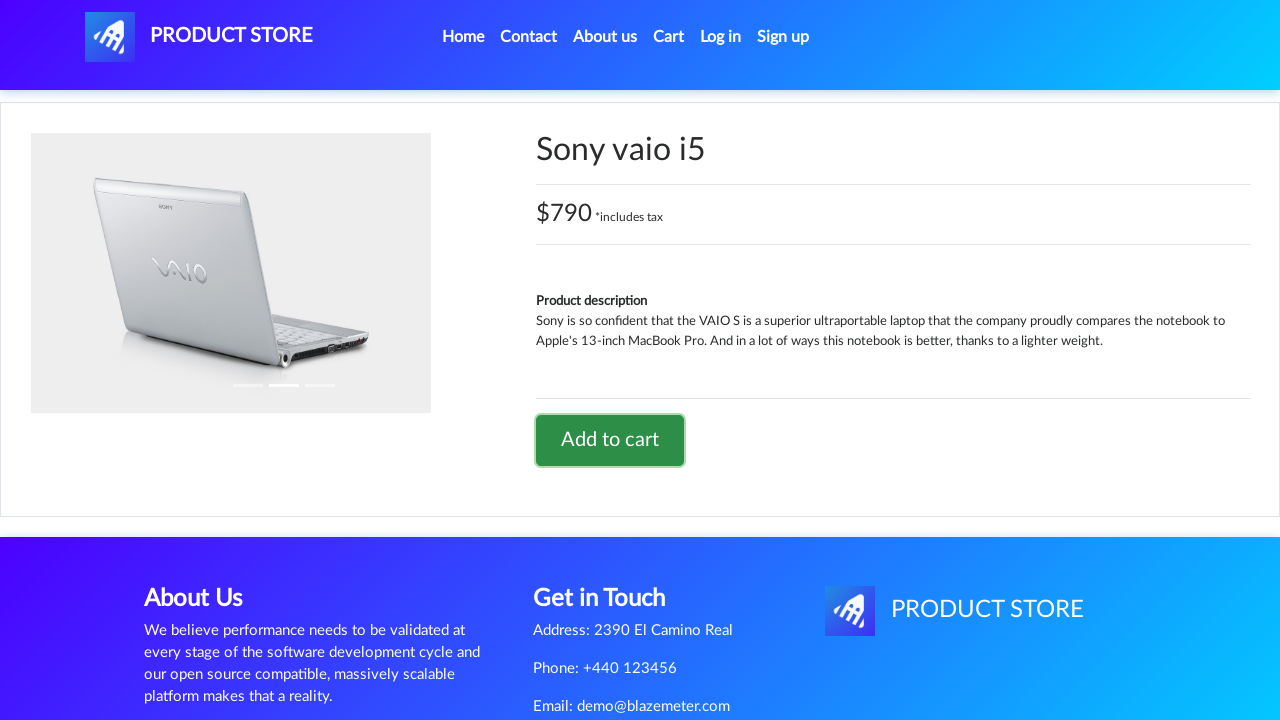

Clicked Home navigation link at (463, 37) on xpath=//a[@class='nav-link'][contains(text(),'Home')]
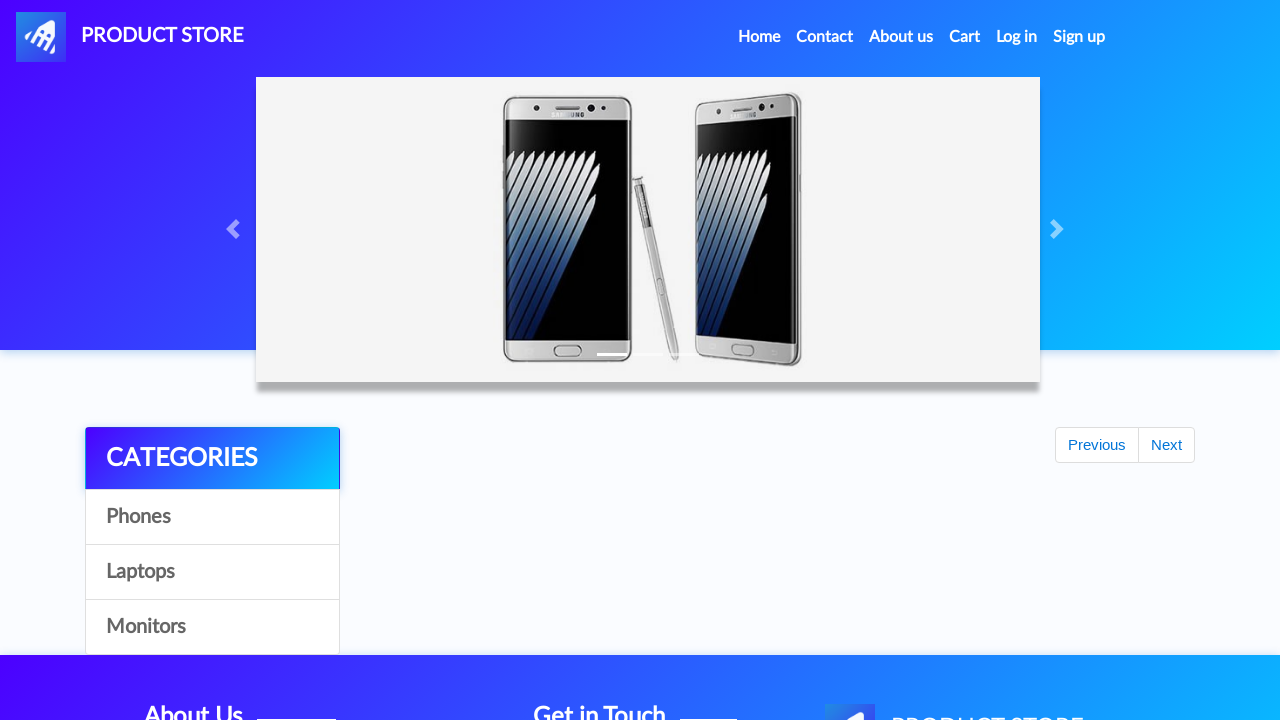

Clicked on Laptops category again at (212, 572) on xpath=//div[@class='list-group']/a[text()='Laptops']
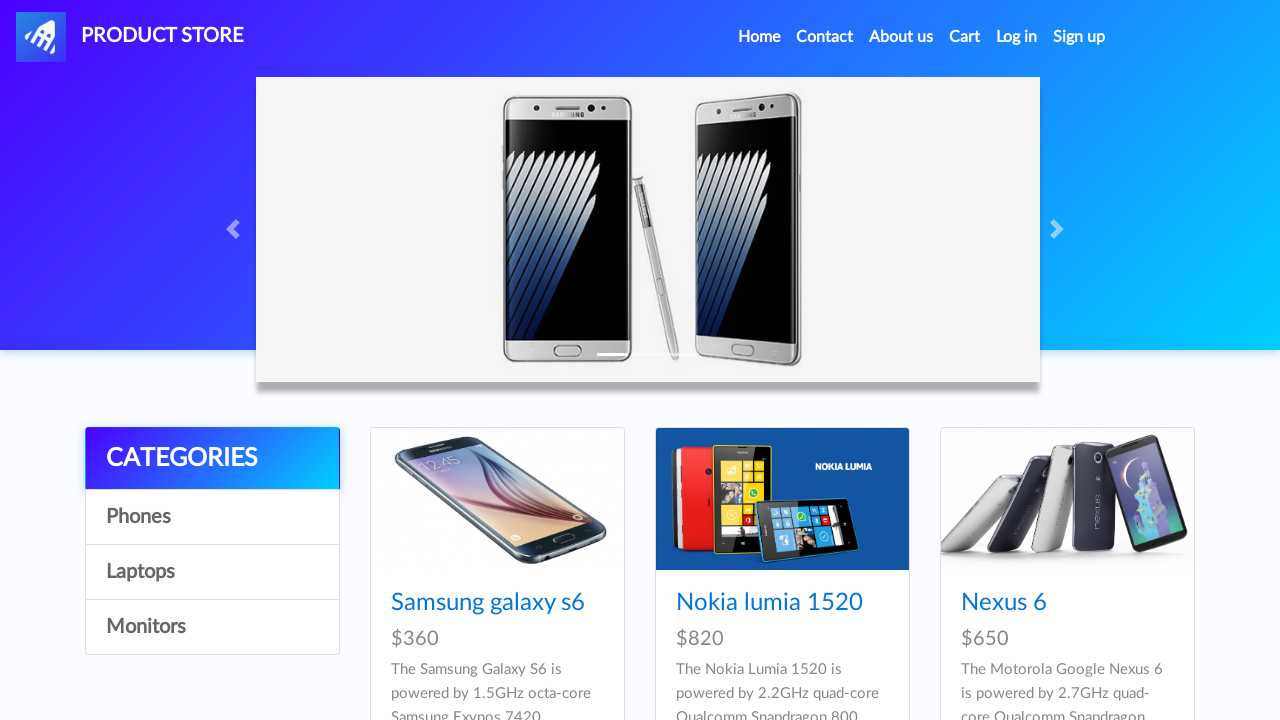

Dell i7 8gb product loaded in Laptops category
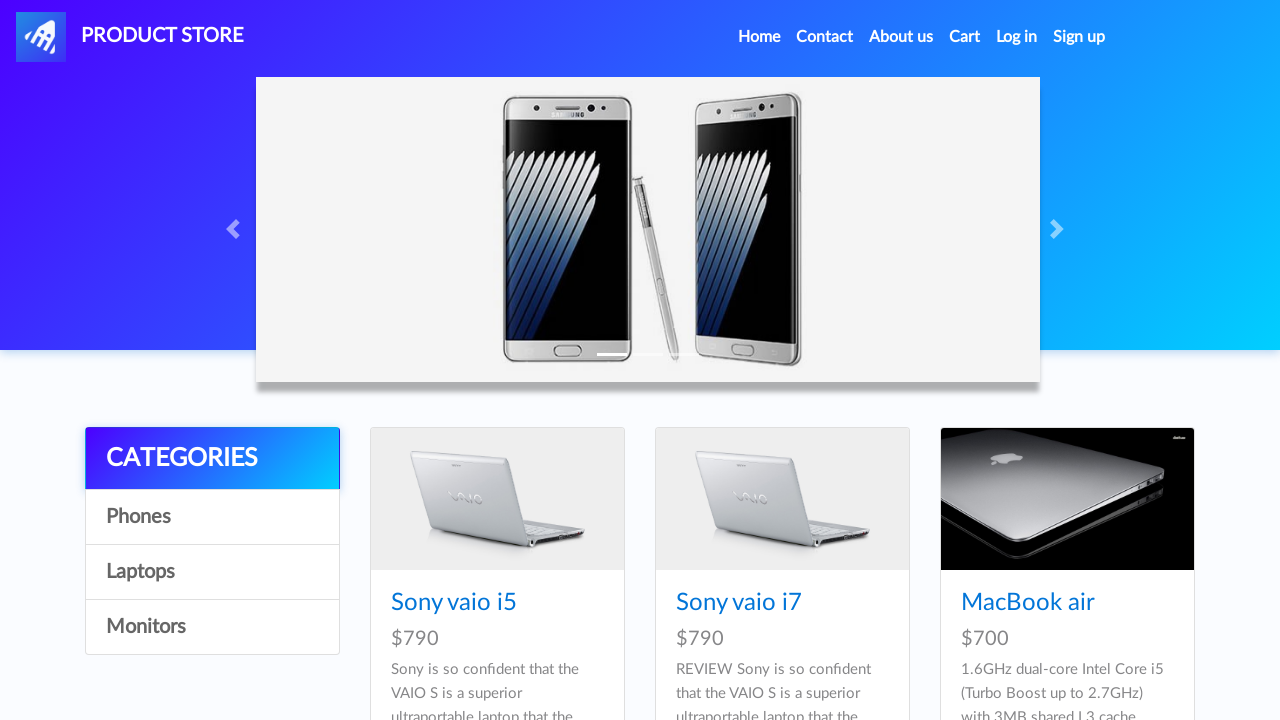

Clicked on Dell i7 8gb product at (448, 361) on xpath=//h4[@class='card-title']/a[text()='Dell i7 8gb']
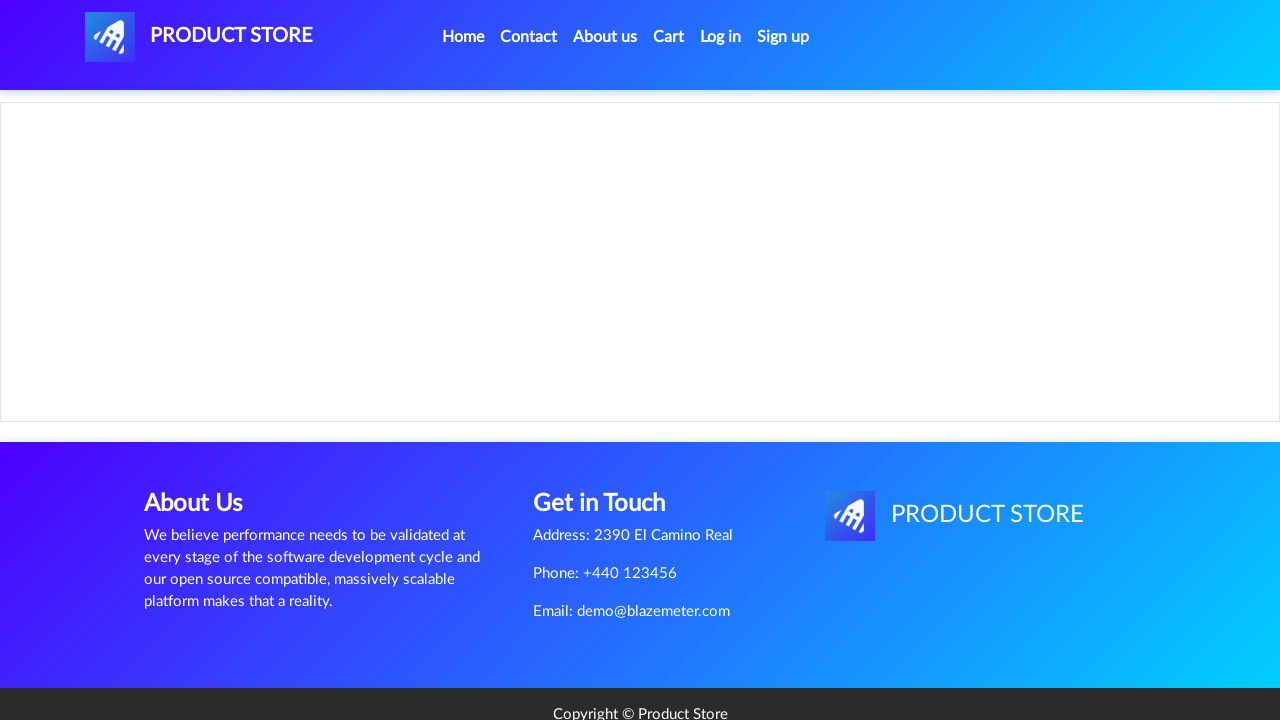

Dell i7 8gb product details page loaded
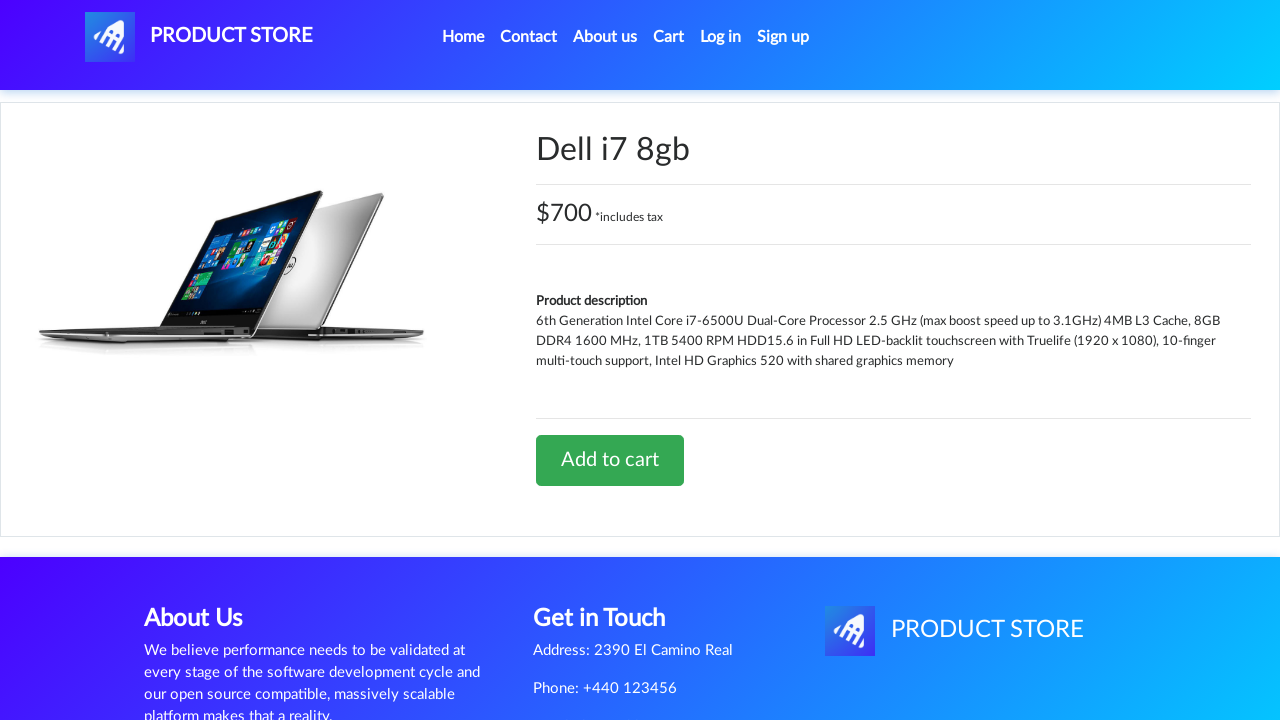

Clicked 'Add to cart' button for Dell i7 8gb at (610, 460) on xpath=//a[text()='Add to cart']
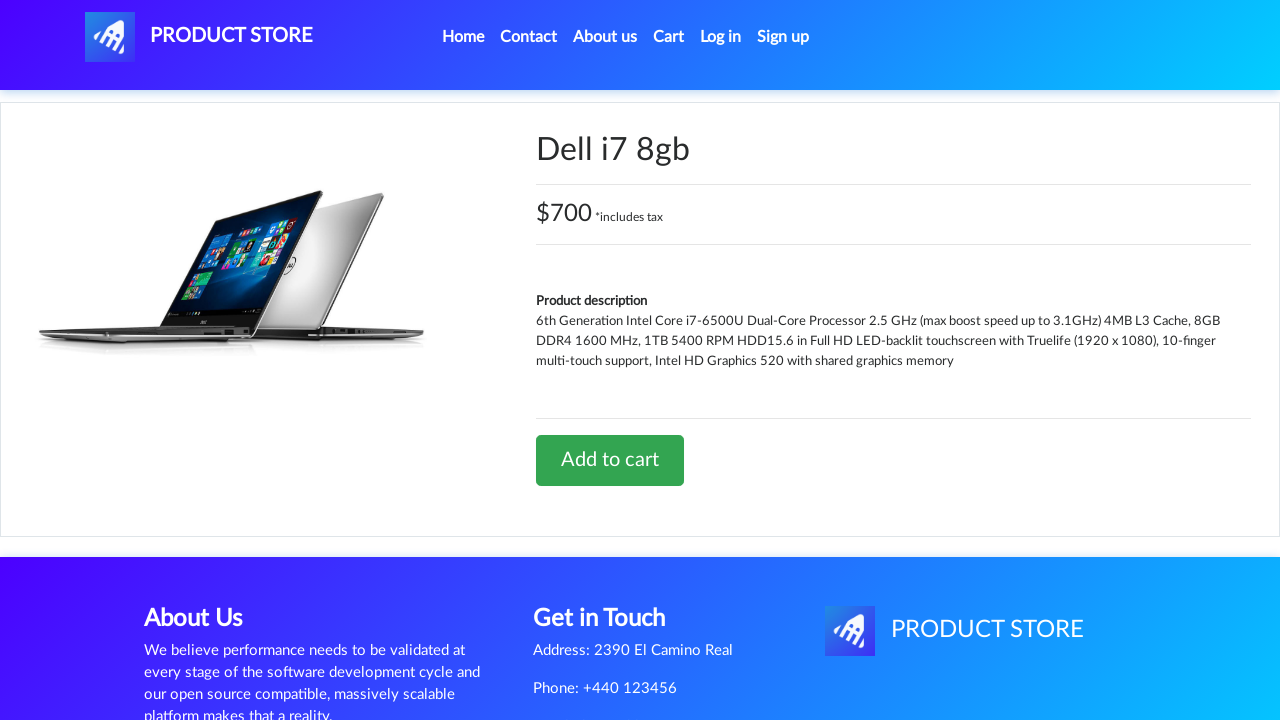

Clicked on cart icon to view shopping cart at (669, 37) on #cartur
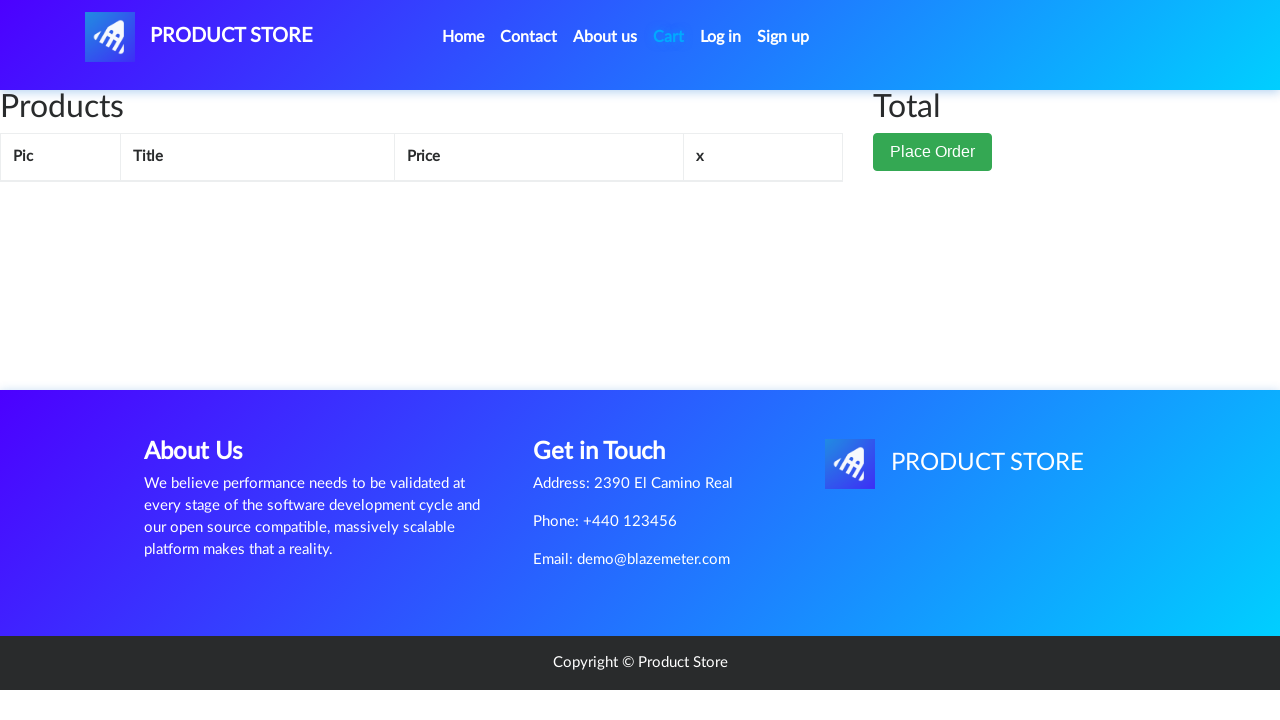

Clicked Delete button for Dell i7 8gb in cart at (666, 330) on xpath=//td[text()='Dell i7 8gb']/following-sibling::td/a[text()='Delete']
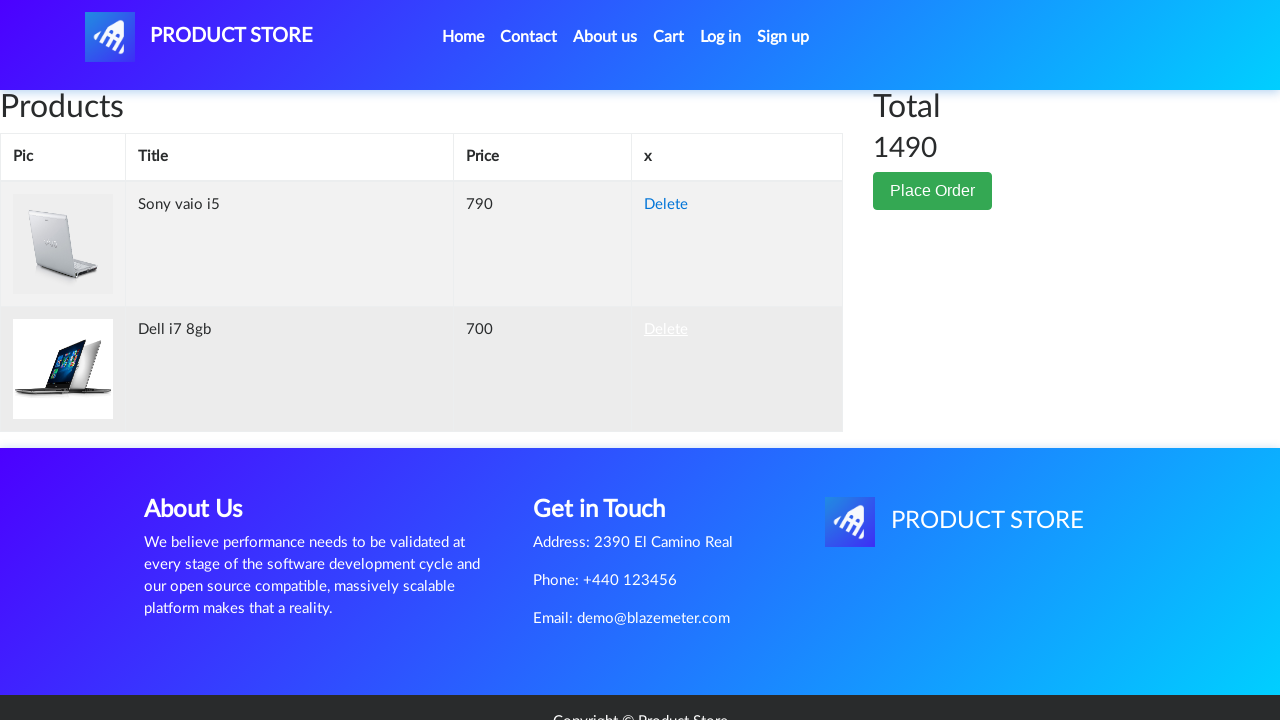

Cart total updated after deleting Dell i7 8gb
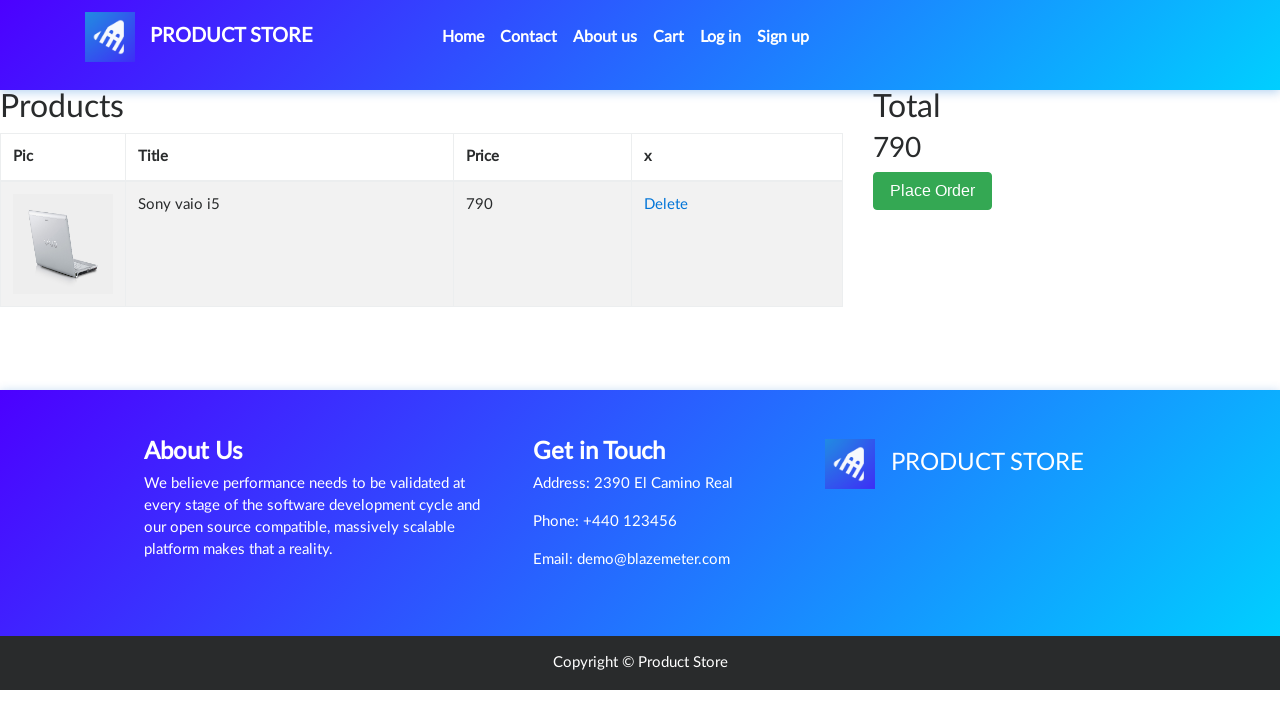

Clicked 'Place Order' button at (933, 191) on xpath=//button[text()='Place Order']
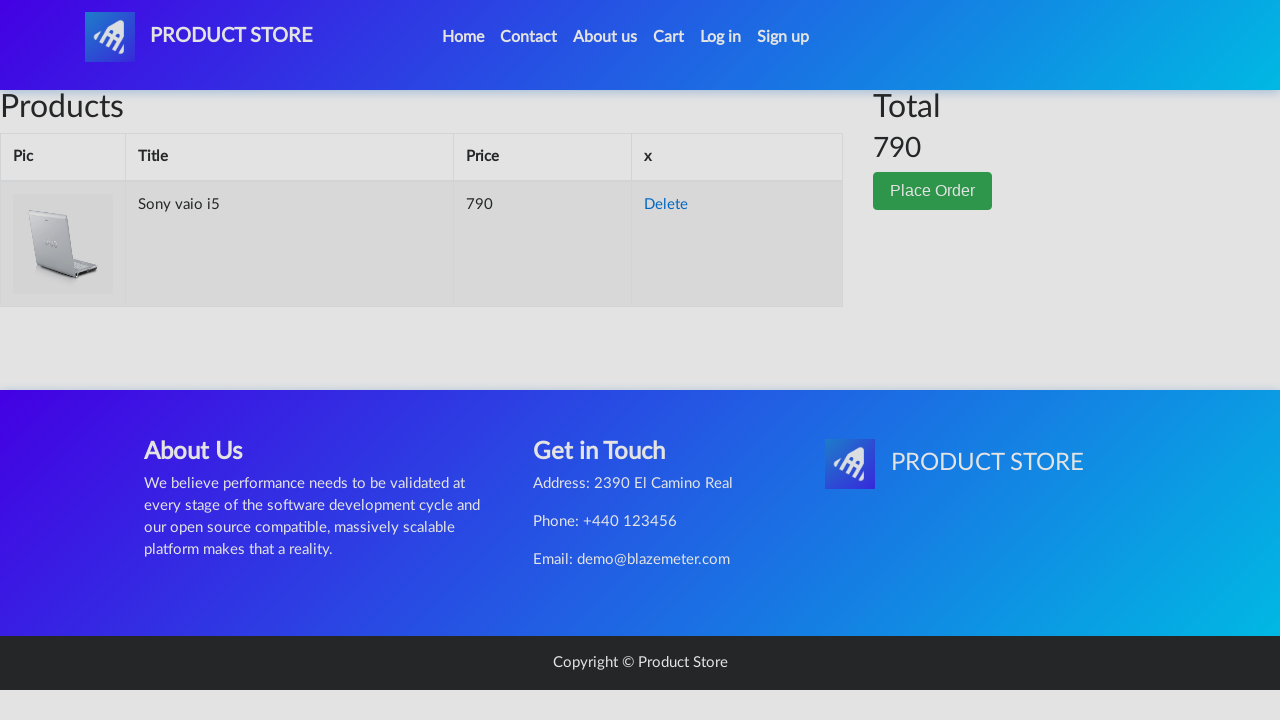

Order form modal opened
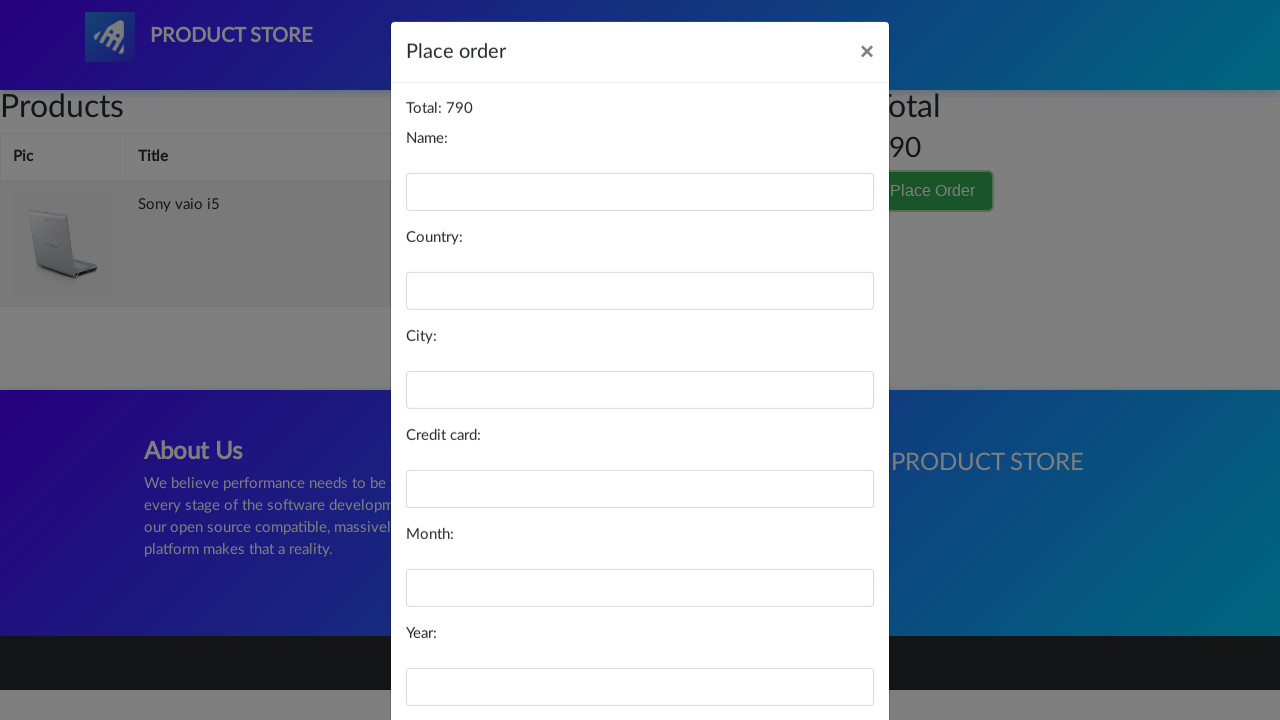

Clicked 'Purchase' button without filling required form fields, expecting validation alert at (823, 655) on xpath=//button[text()='Purchase']
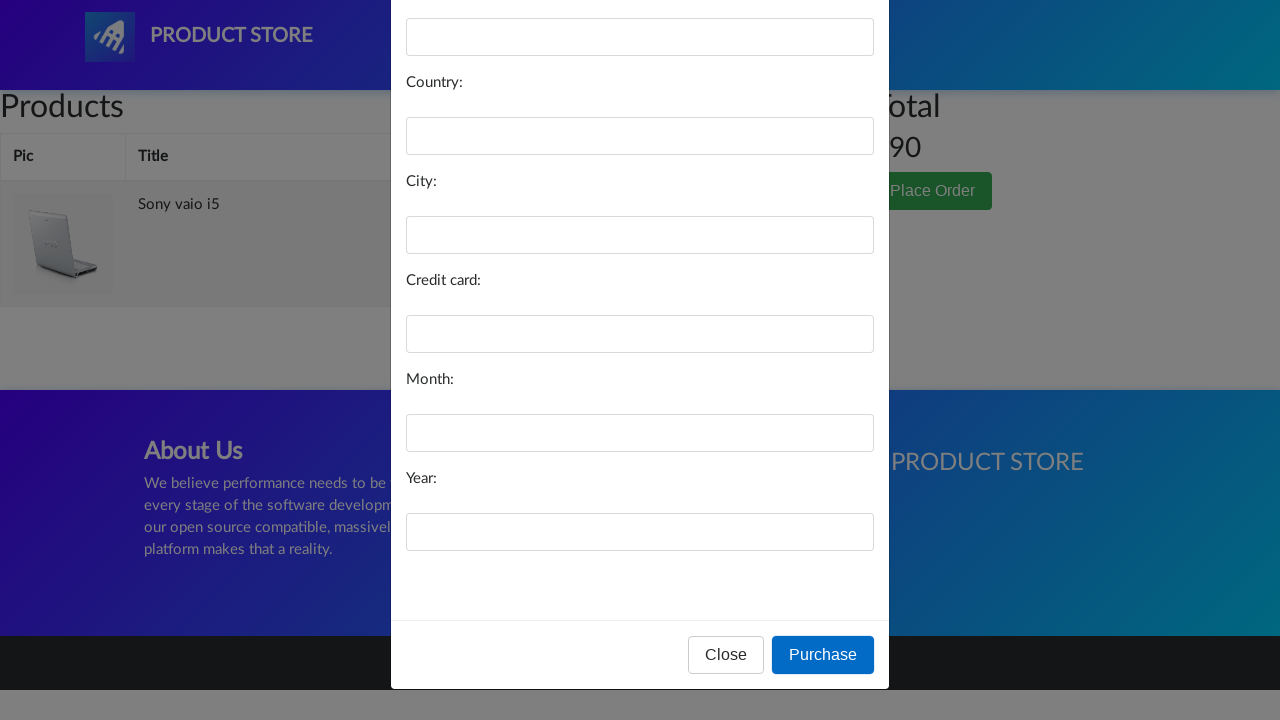

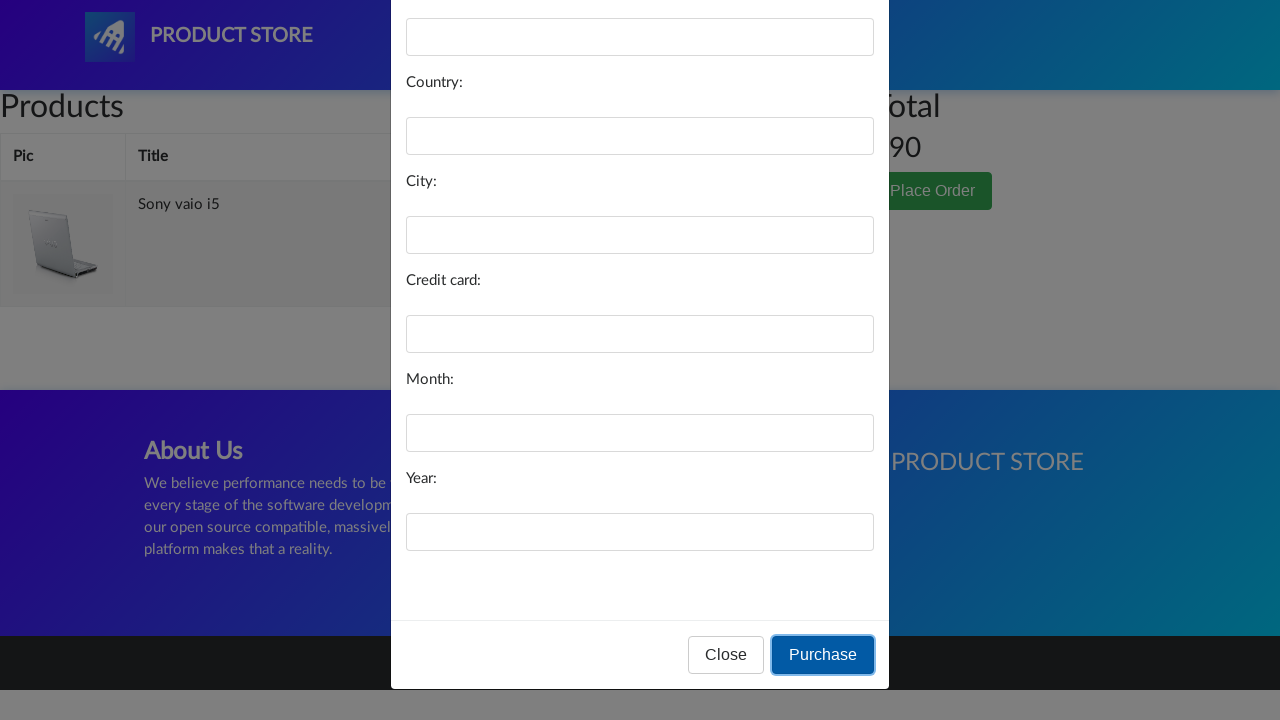